Tests page scrolling functionality by performing two PAGE_DOWN key presses to scroll down the page

Starting URL: https://thetestingacademy.com/

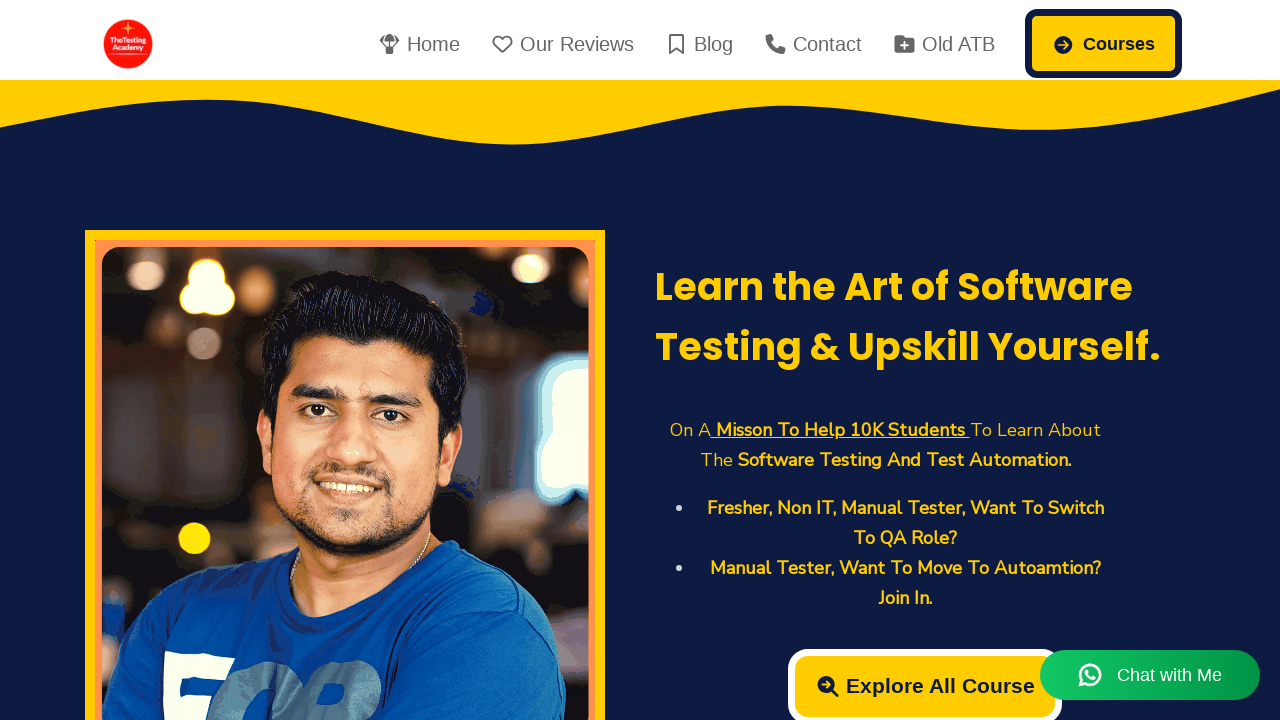

Pressed PAGE_DOWN key to scroll down the page
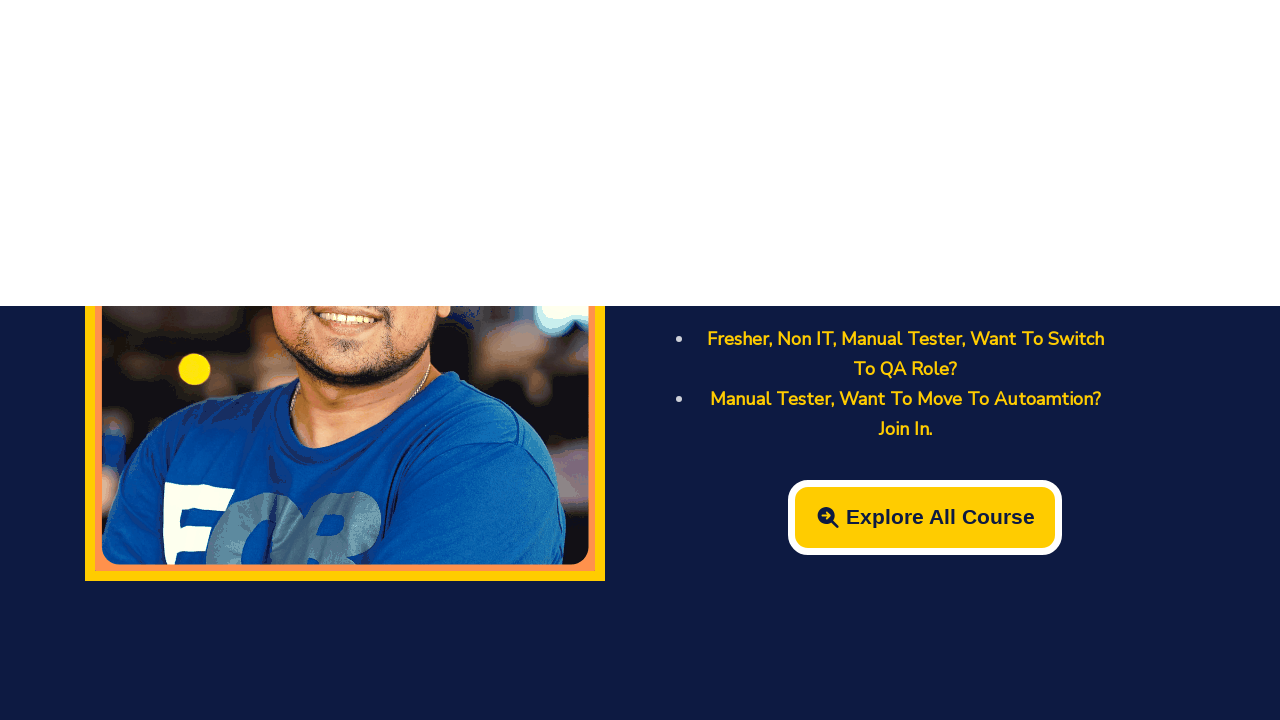

Pressed PAGE_DOWN key again to scroll down further
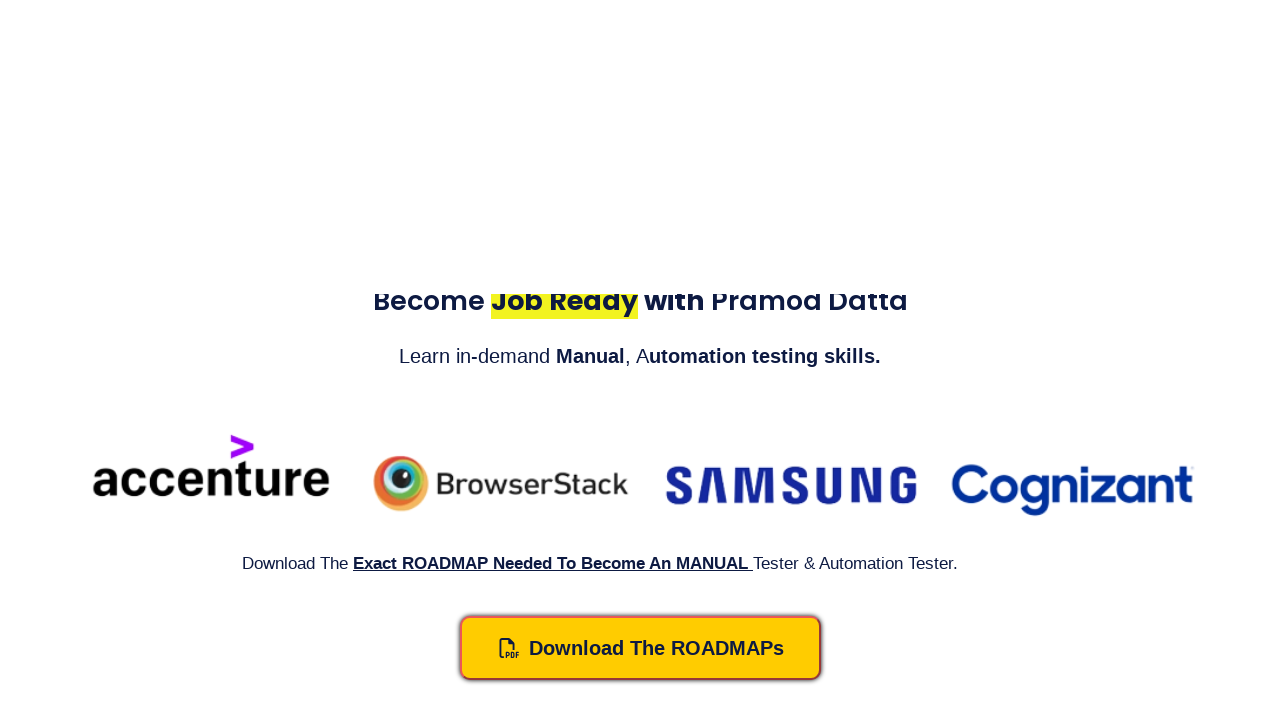

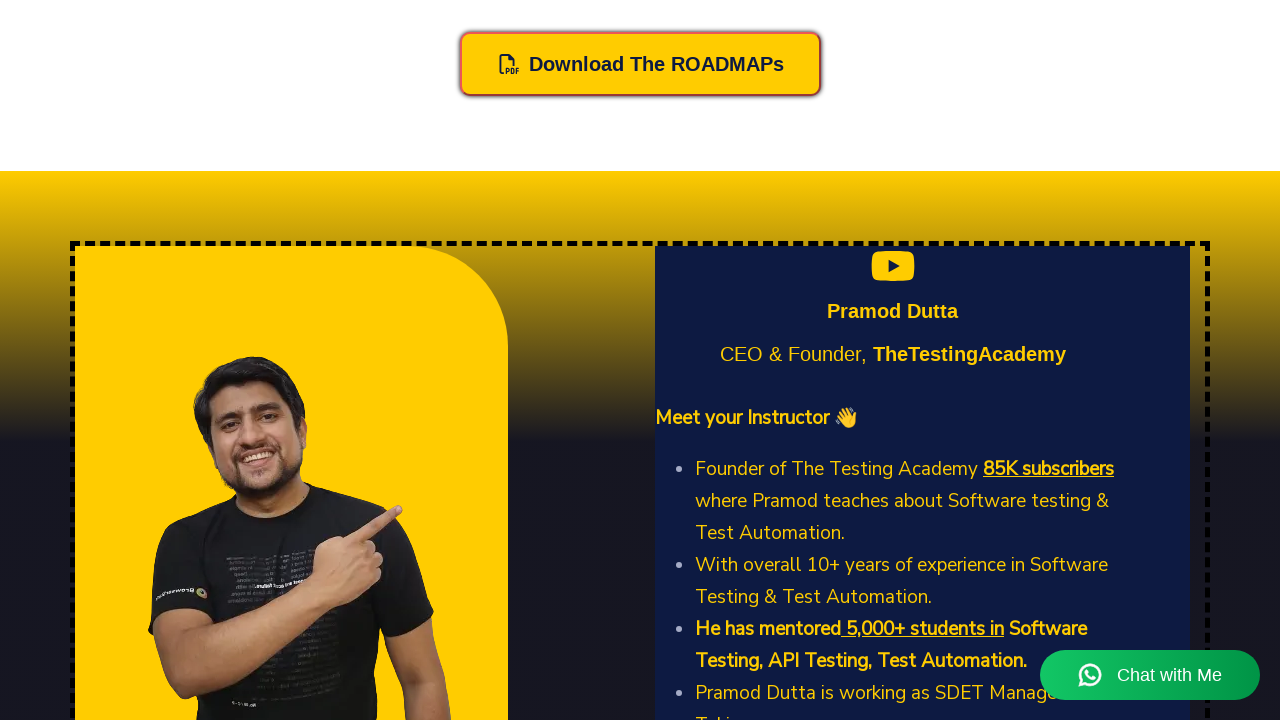